Tests navigation through a demo app by clicking on lesson links and buttons, then counts elements matching a specific CSS selector pattern

Starting URL: https://demoapp-sable-gamma.vercel.app/

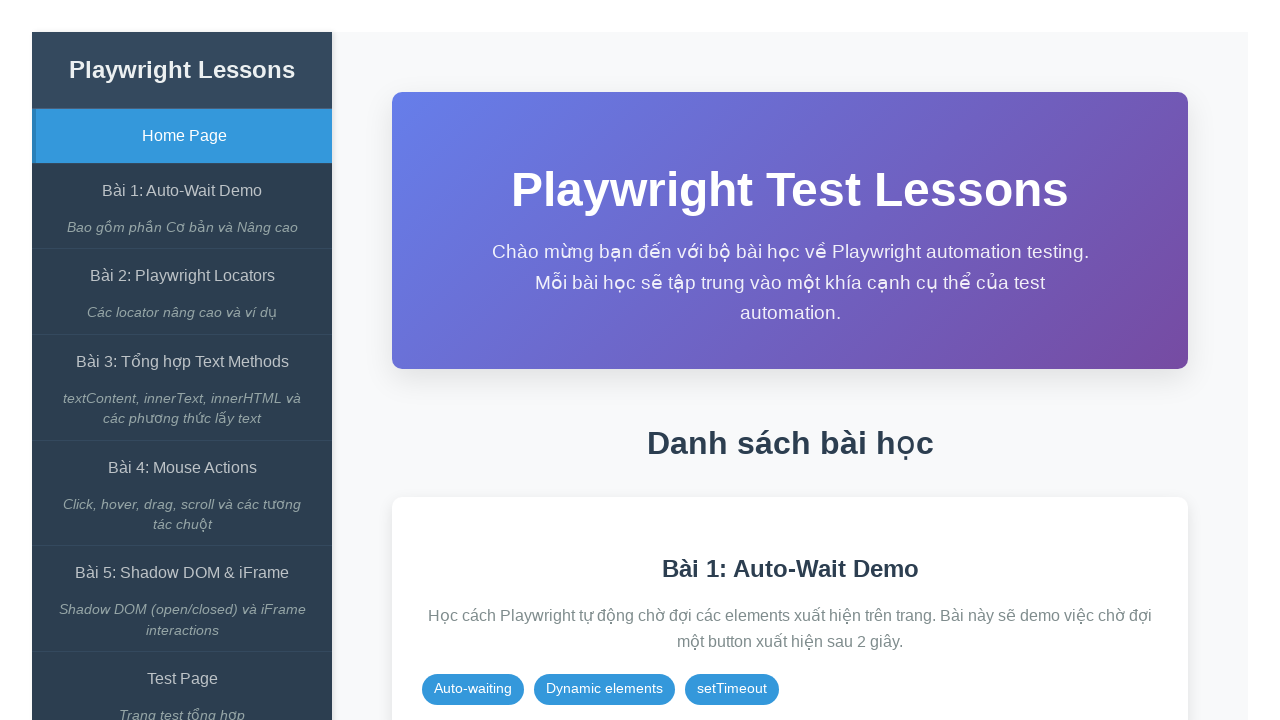

Clicked on link to Lesson 2: Playwright Locators at (182, 276) on internal:role=link[name="Bài 2: Playwright Locators"i]
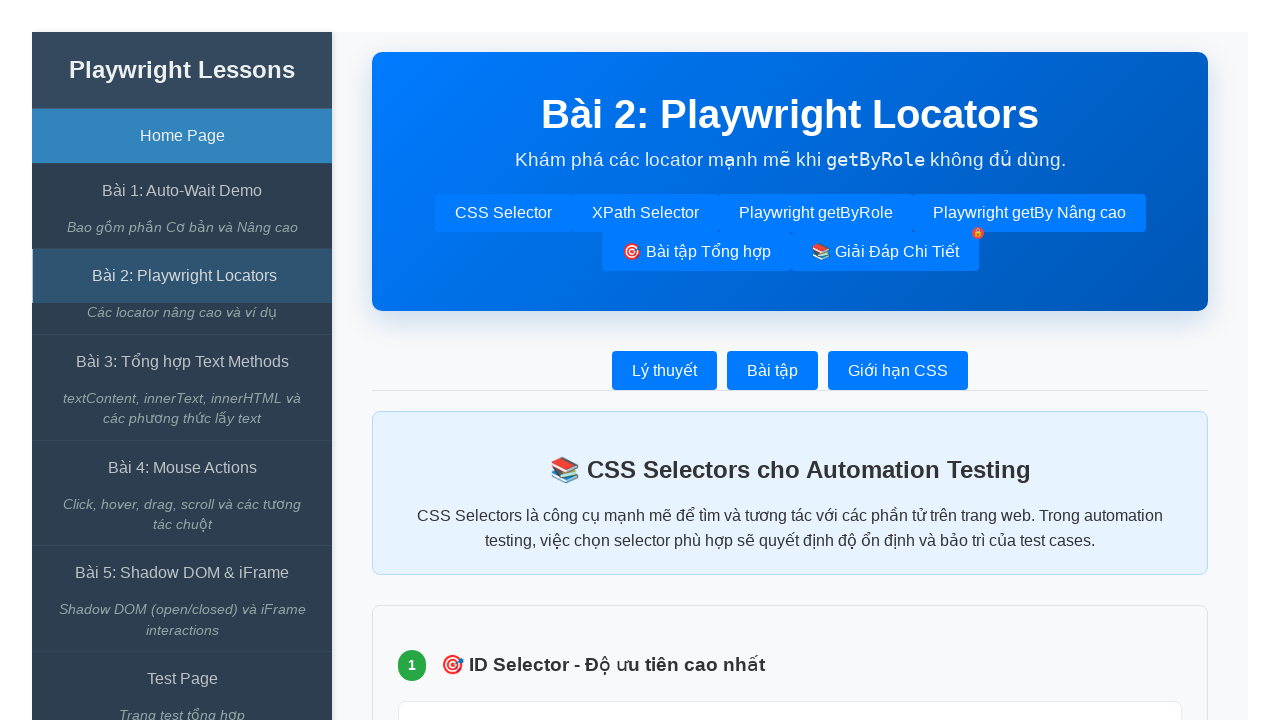

Clicked on button for Playwright getByRole at (816, 213) on internal:role=button[name="Playwright getByRole"i]
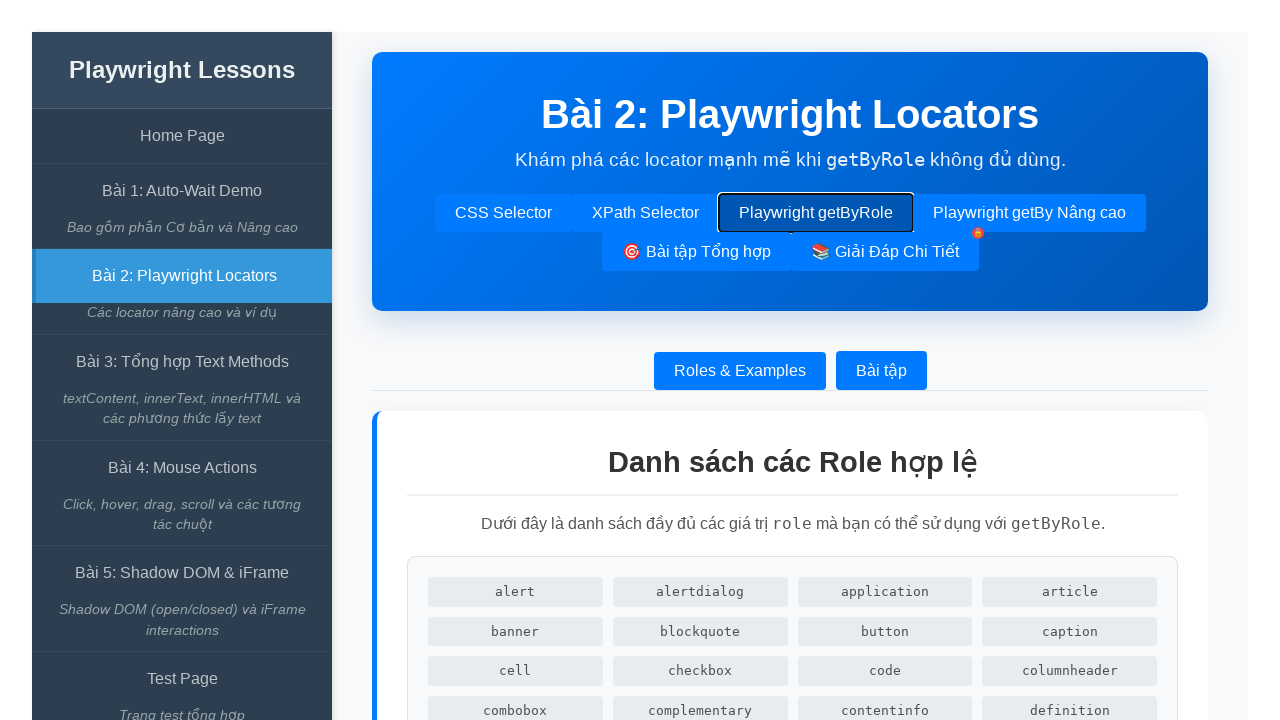

Counted elements with 'profile' in id attribute: 0 elements found
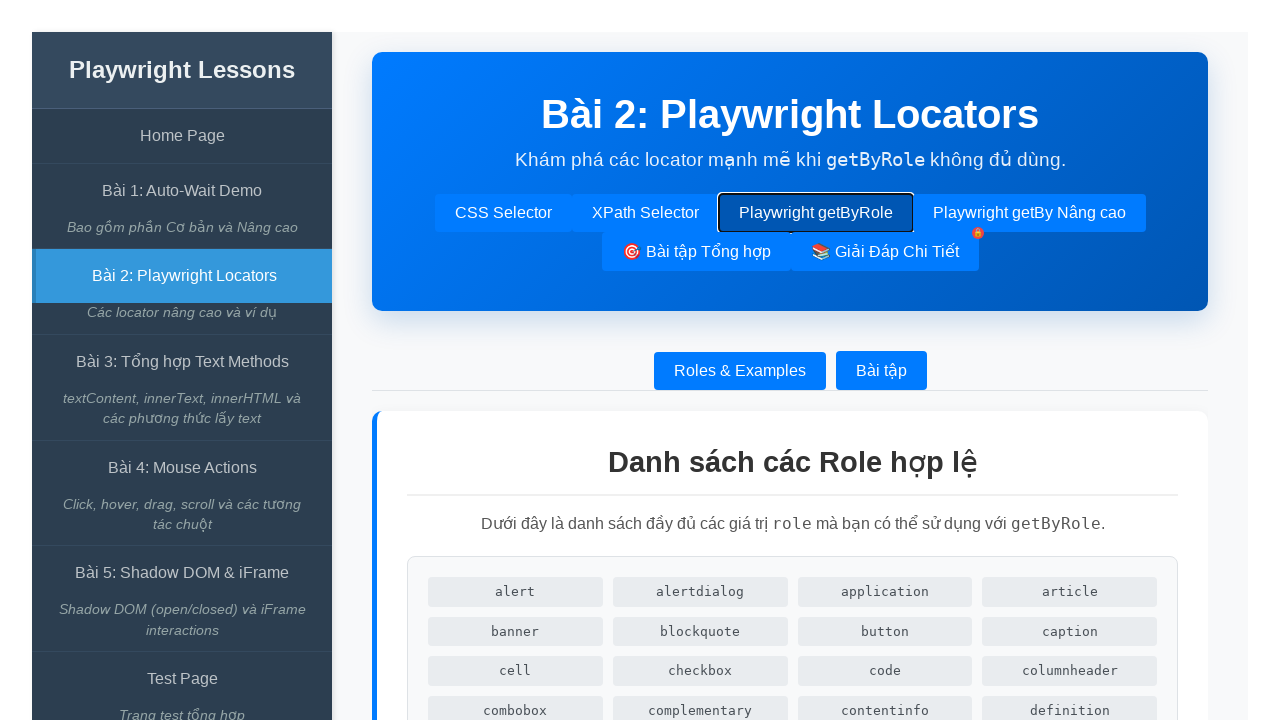

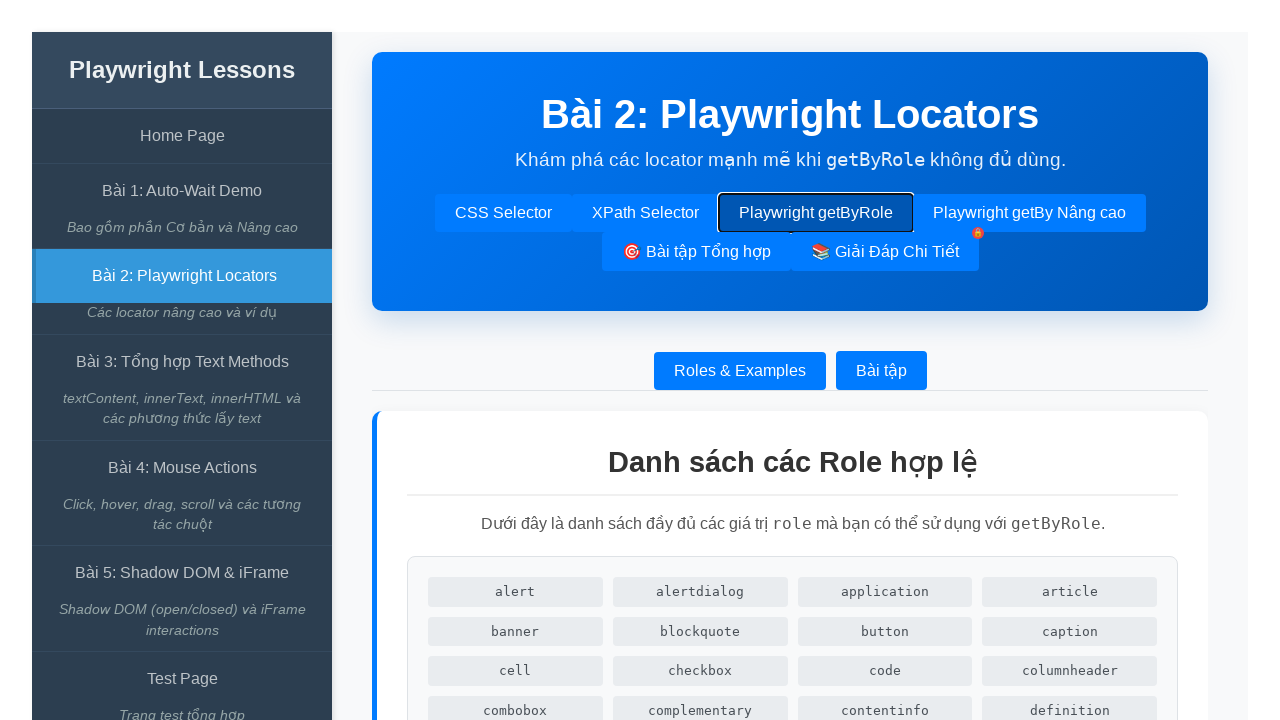